Tests the CAP (Chip Authentication Program) calculator functionality by entering an ICC Master Key and Application Transaction Counter, submitting the form, and verifying the calculated result.

Starting URL: https://emvlab.org/

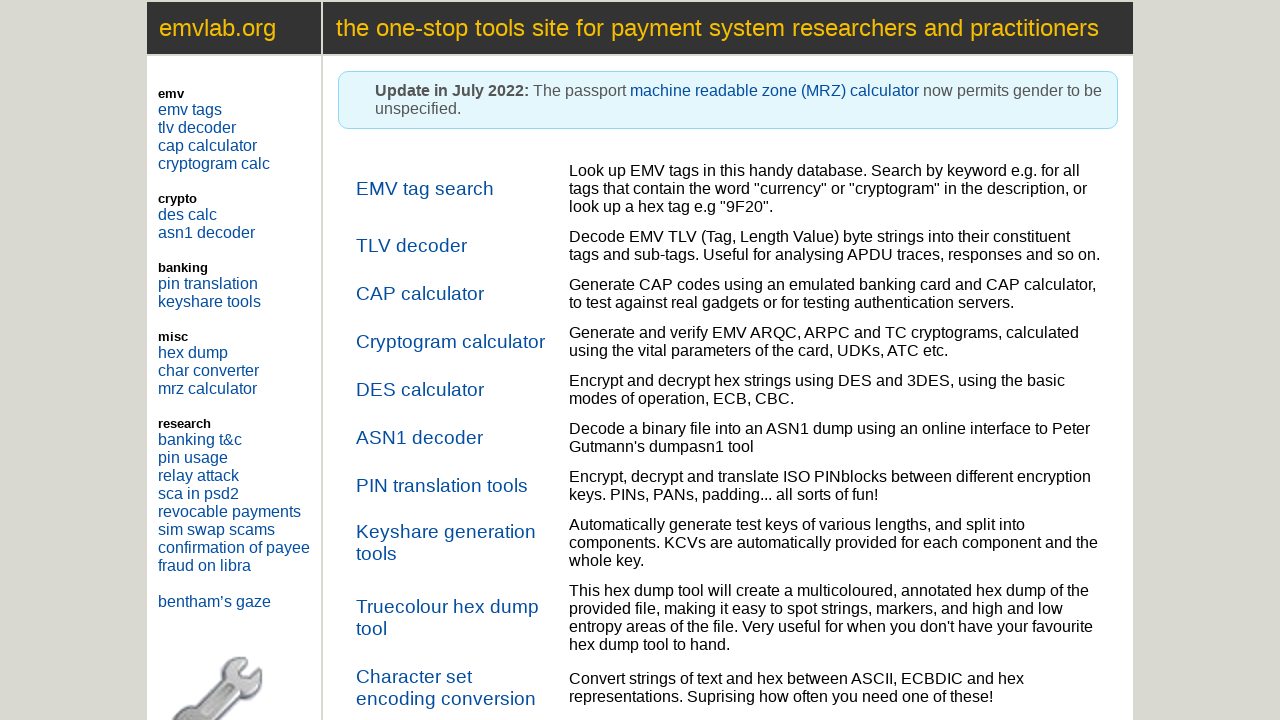

Clicked on CAP calculator link at (420, 294) on internal:role=link[name="CAP calculator"s]
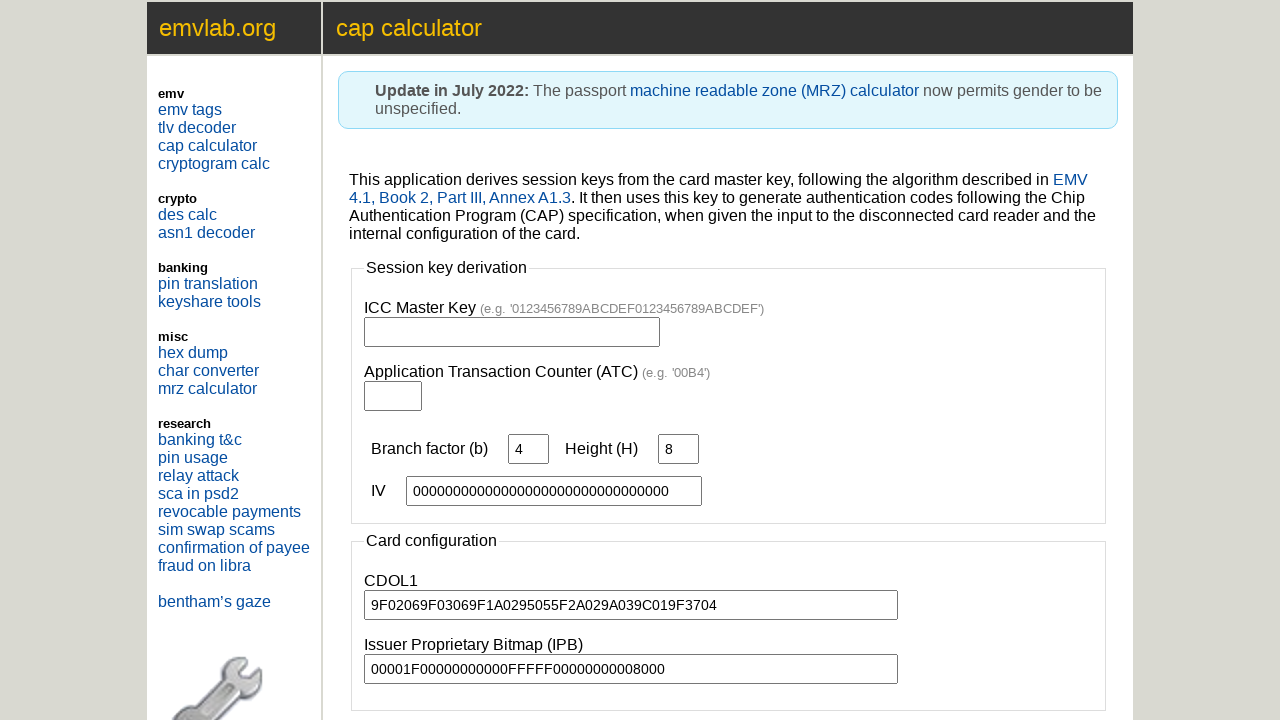

Clicked on ICC Master Key textbox at (512, 332) on internal:role=textbox[name="ICC Master Key"i]
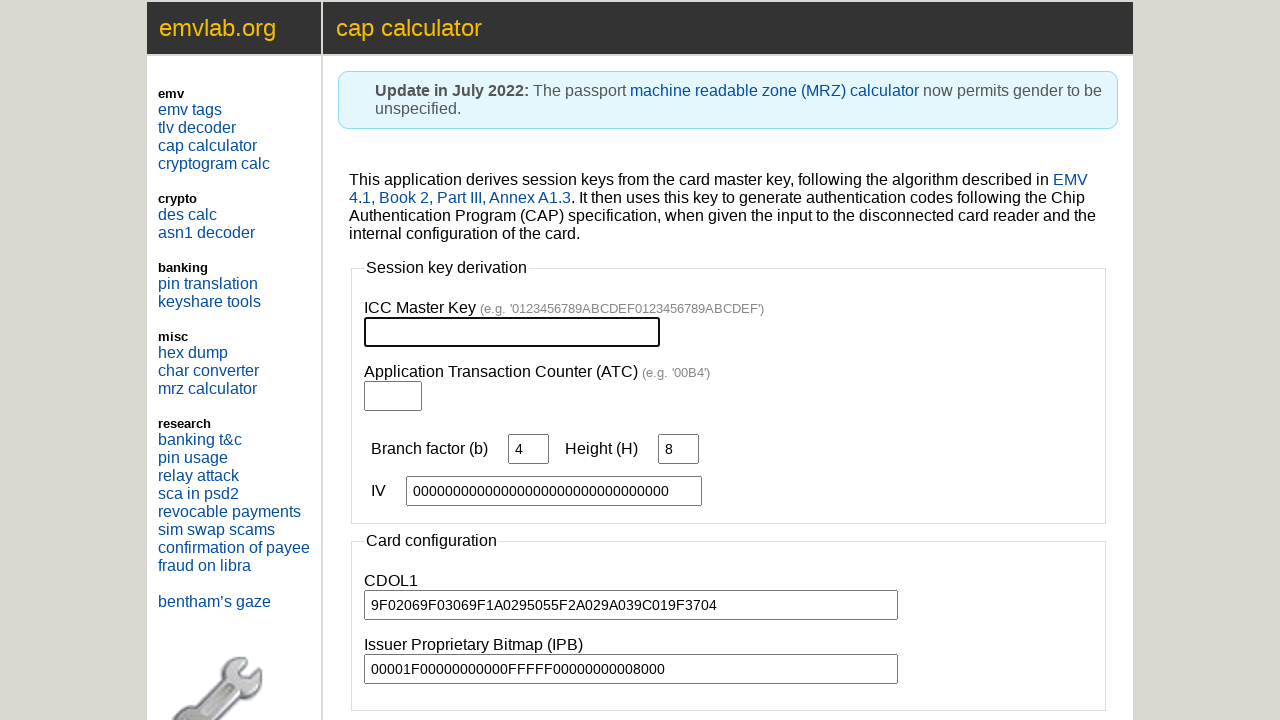

Filled ICC Master Key field with value '0123456789ABCDEF0123456789ABCDEF' on internal:role=textbox[name="ICC Master Key"i]
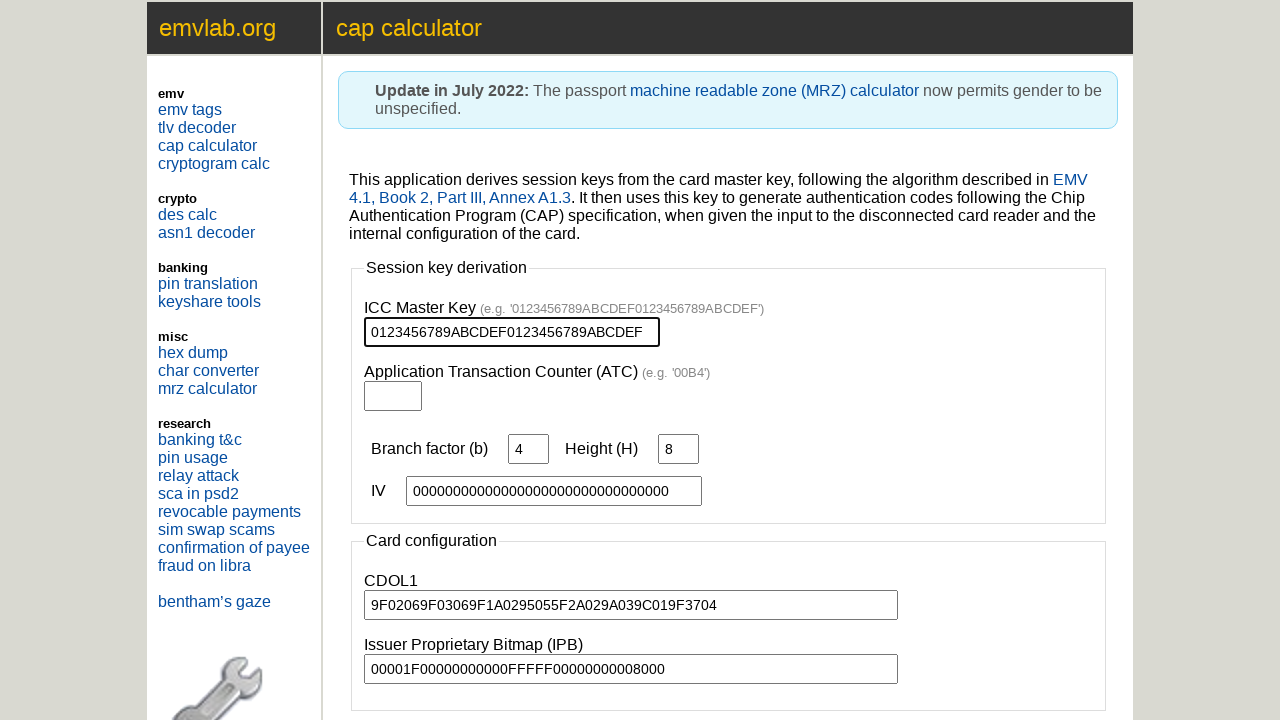

Clicked on Application Transaction Counter textbox at (393, 396) on internal:role=textbox[name="Application Transaction"i]
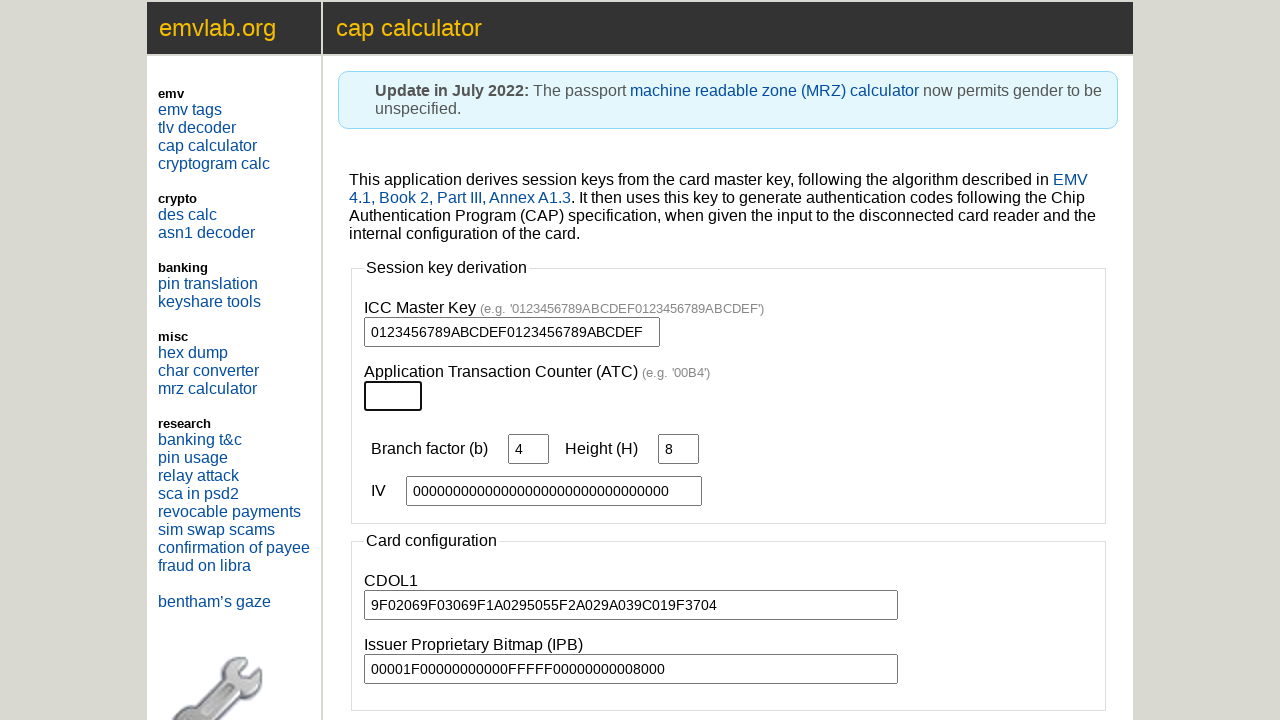

Filled Application Transaction Counter field with value '00B4' on internal:role=textbox[name="Application Transaction"i]
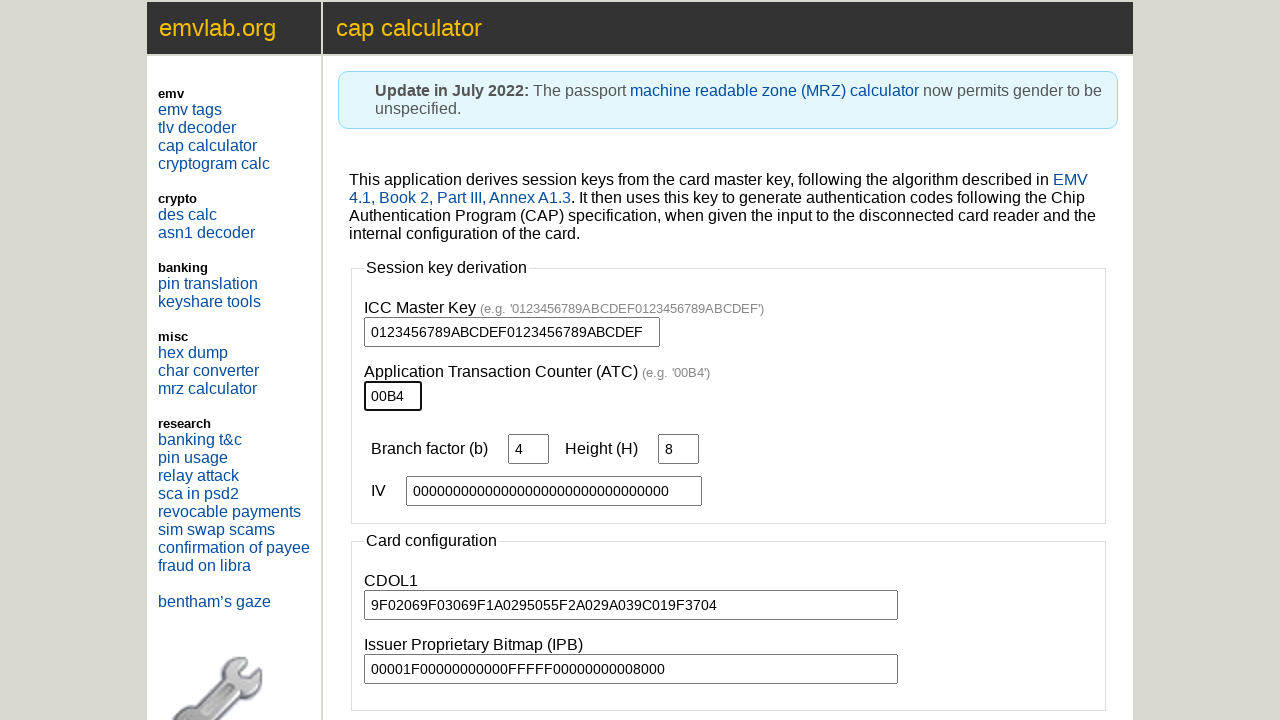

Clicked Submit button to calculate CAP result at (378, 453) on internal:role=button[name="Submit"i]
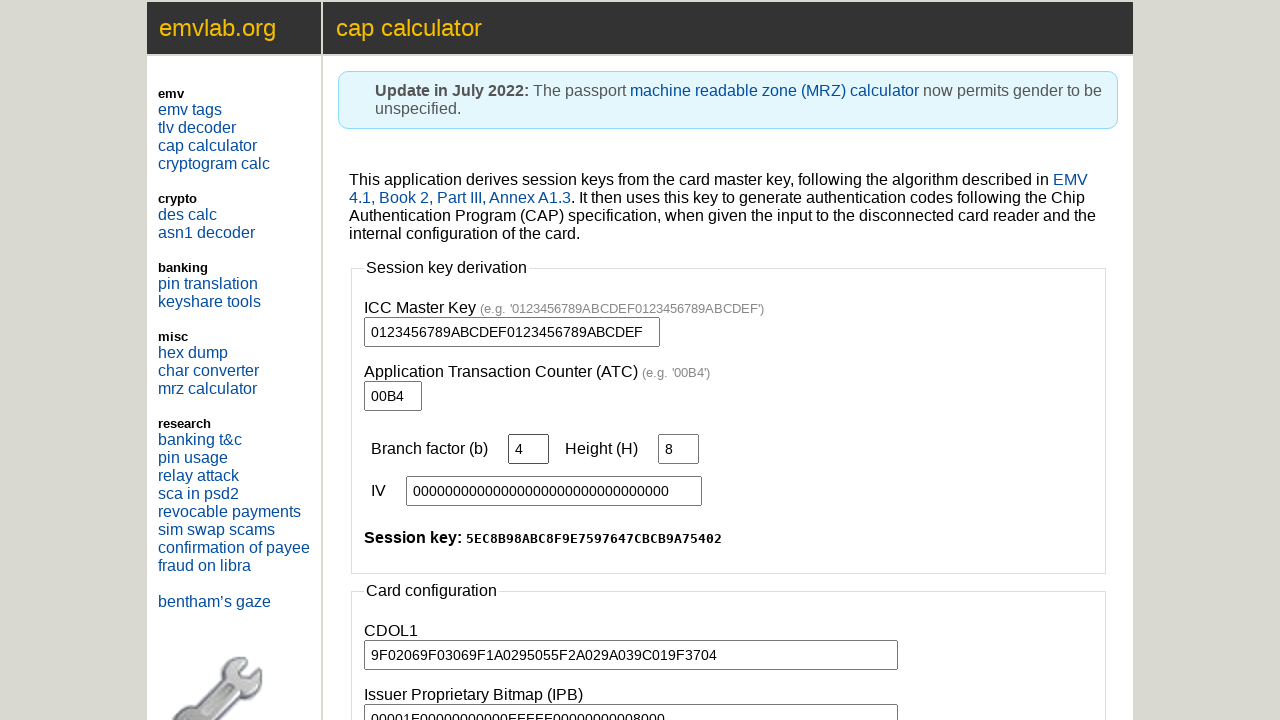

Waited for form to load and verified calculated result appeared
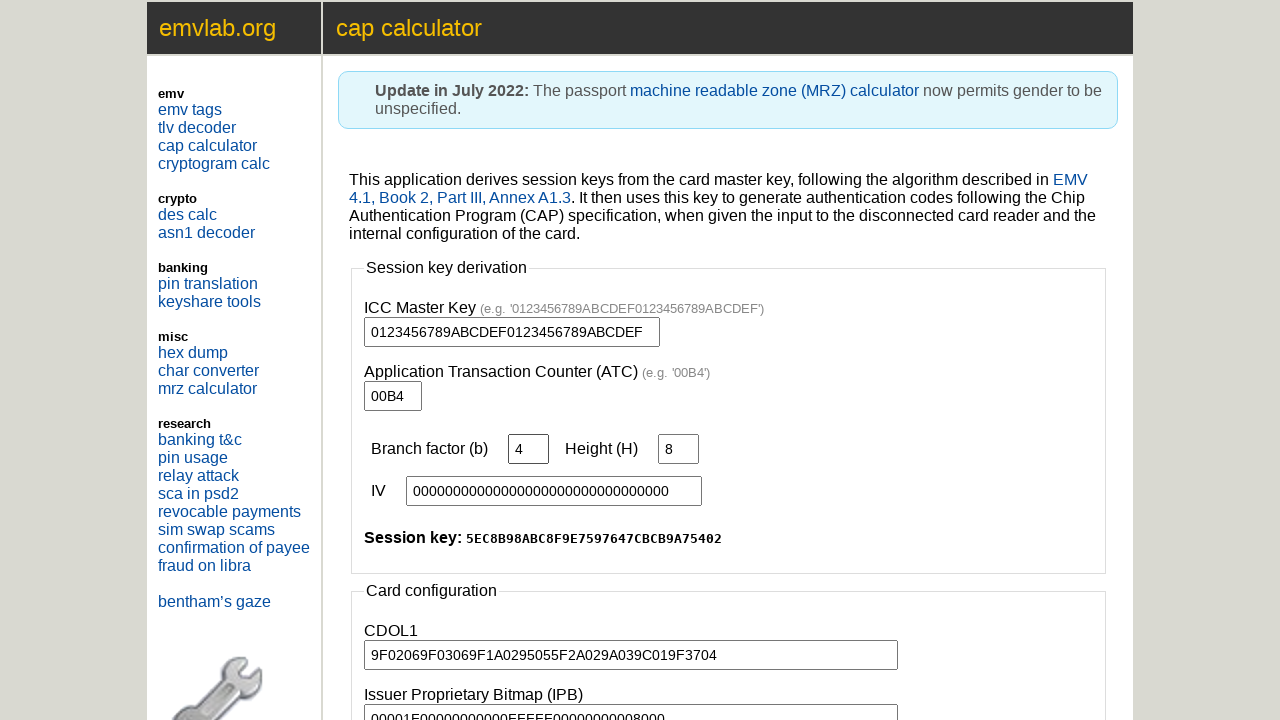

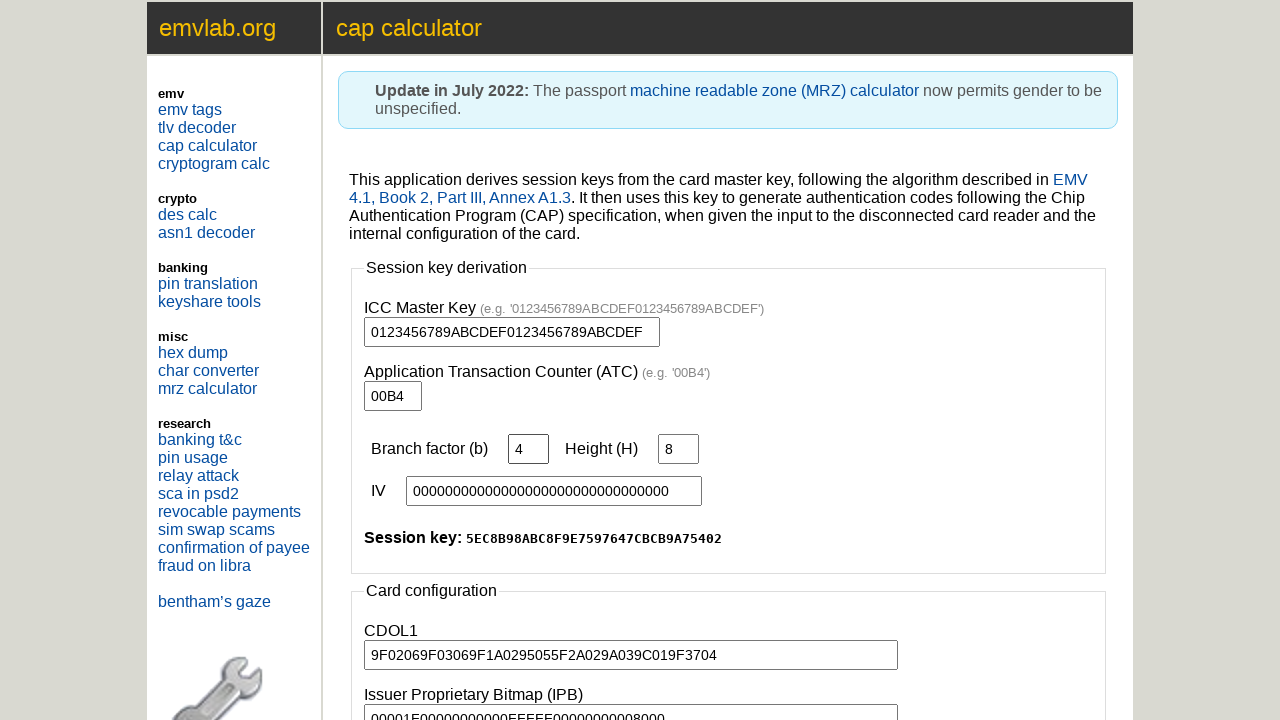